Navigates to Python.org and verifies that event information is displayed on the homepage by locating event times and names

Starting URL: https://www.python.org/

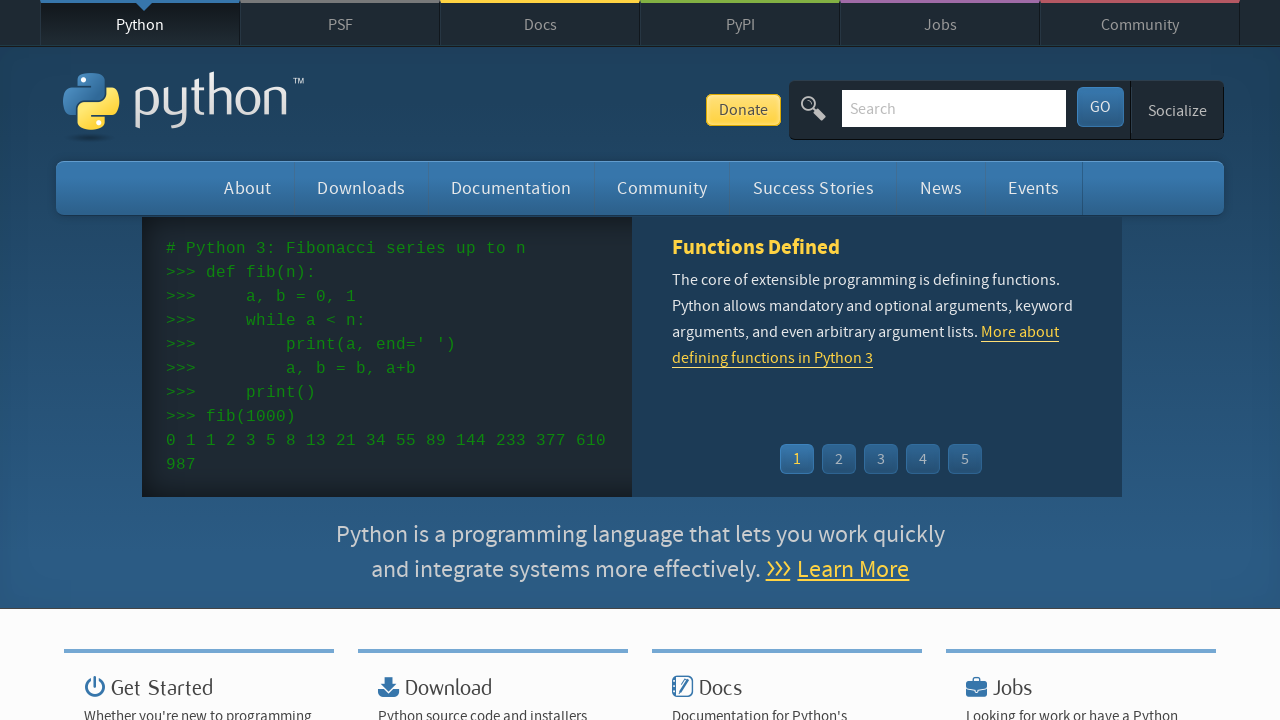

Navigated to Python.org homepage
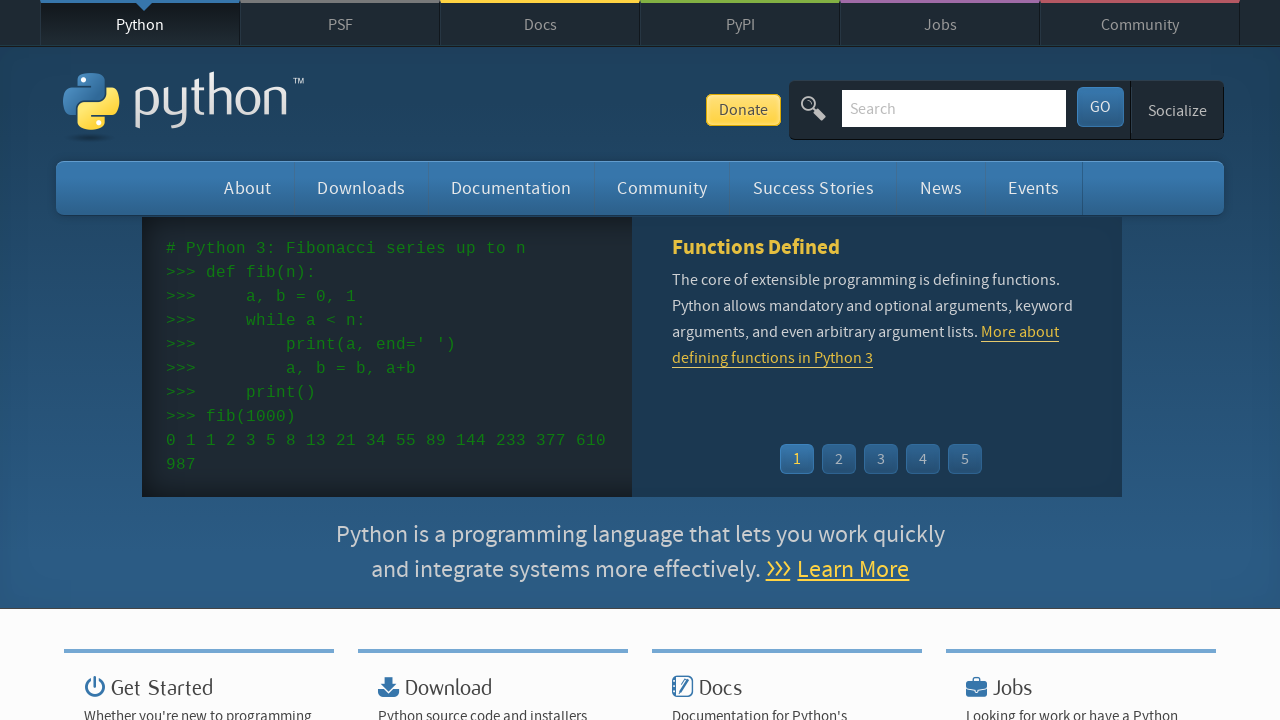

Event widget loaded on homepage
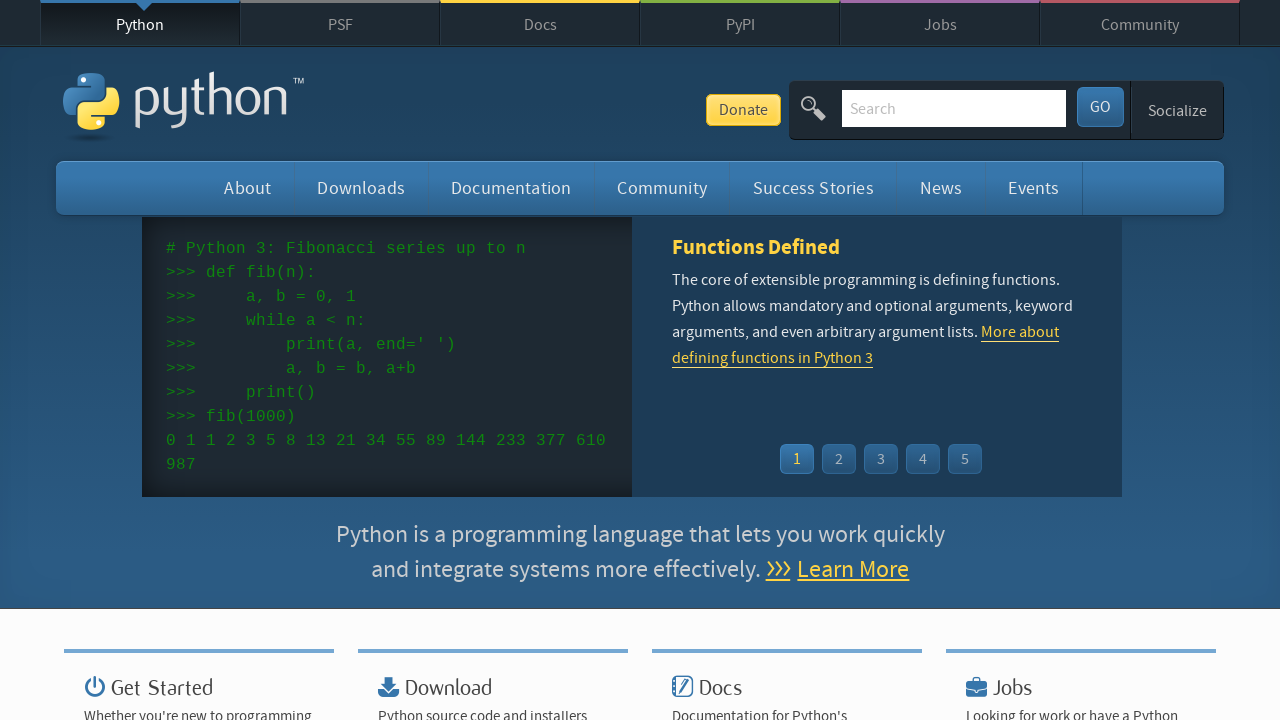

Event time elements are present in widget
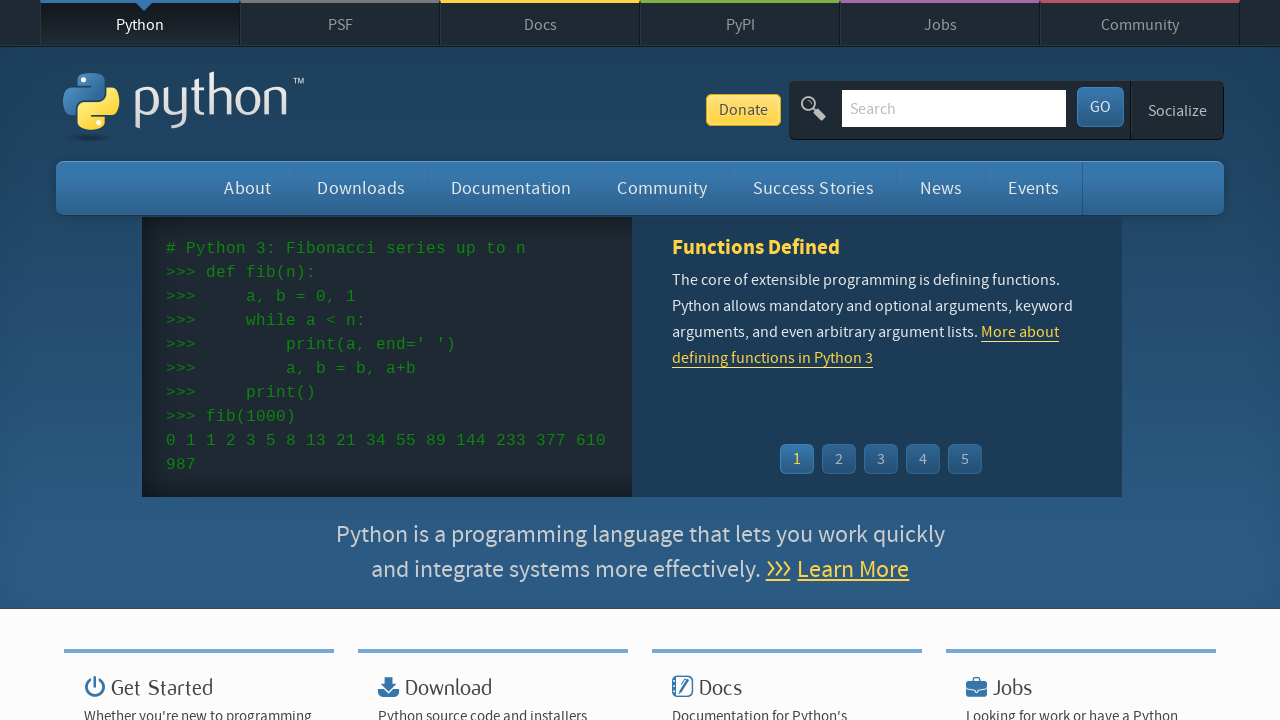

Event names and links are present in widget
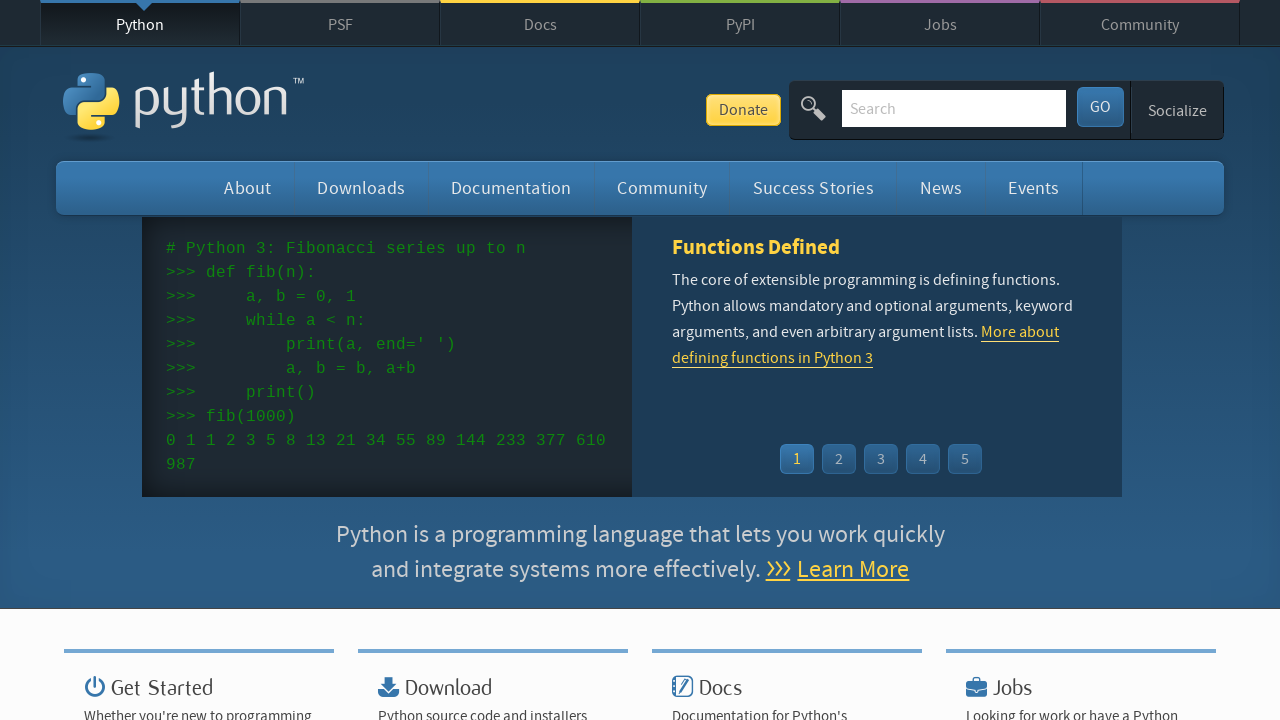

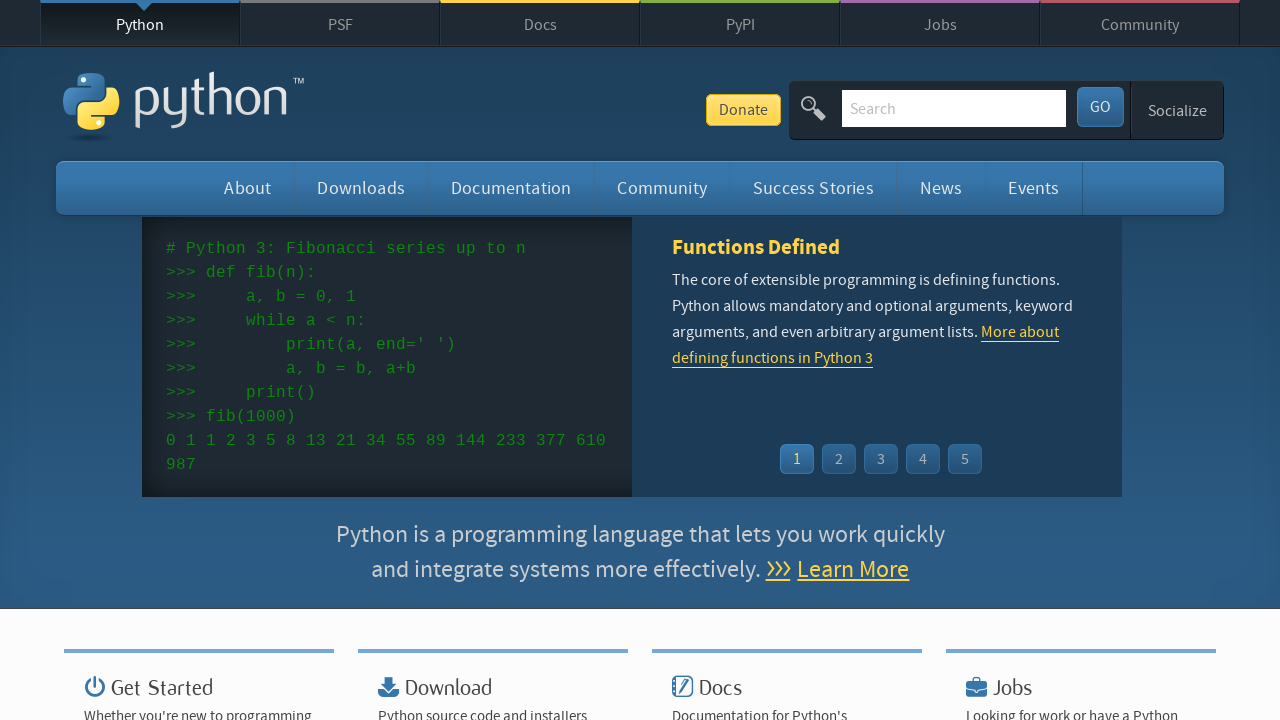